Tests that entered text is trimmed when editing a todo item

Starting URL: https://demo.playwright.dev/todomvc

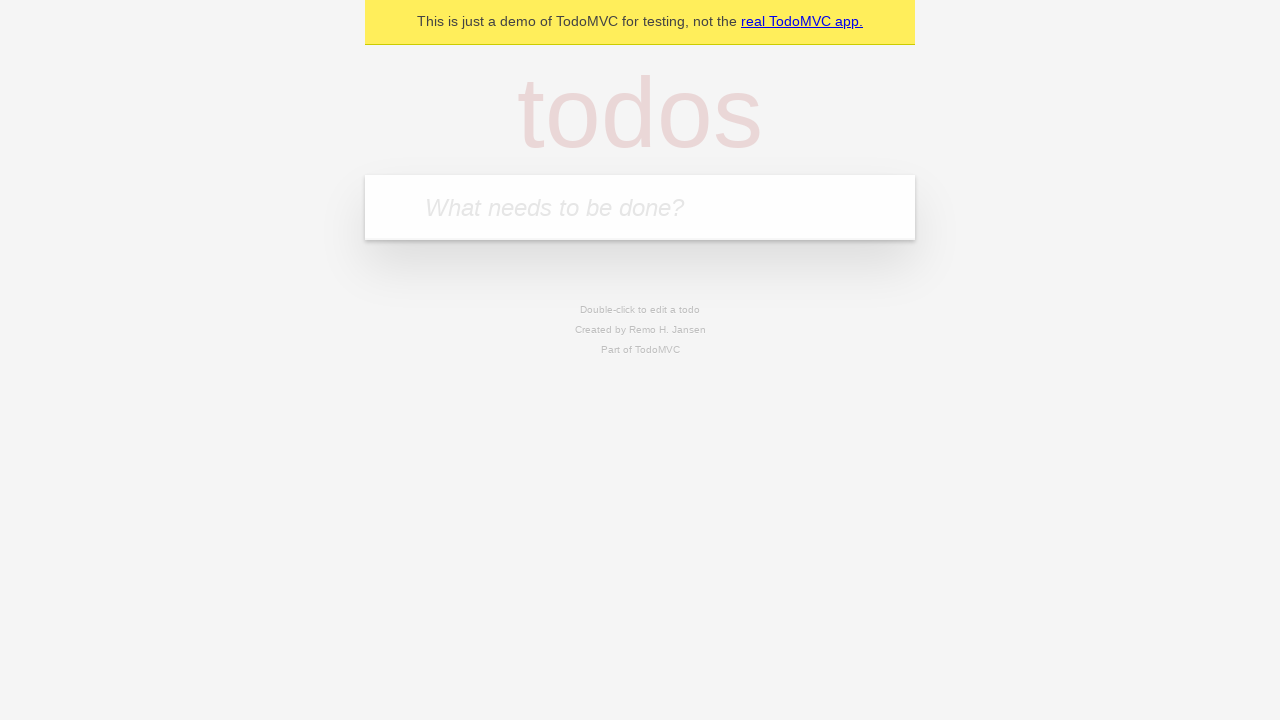

Filled todo input with 'buy some cheese' on internal:attr=[placeholder="What needs to be done?"i]
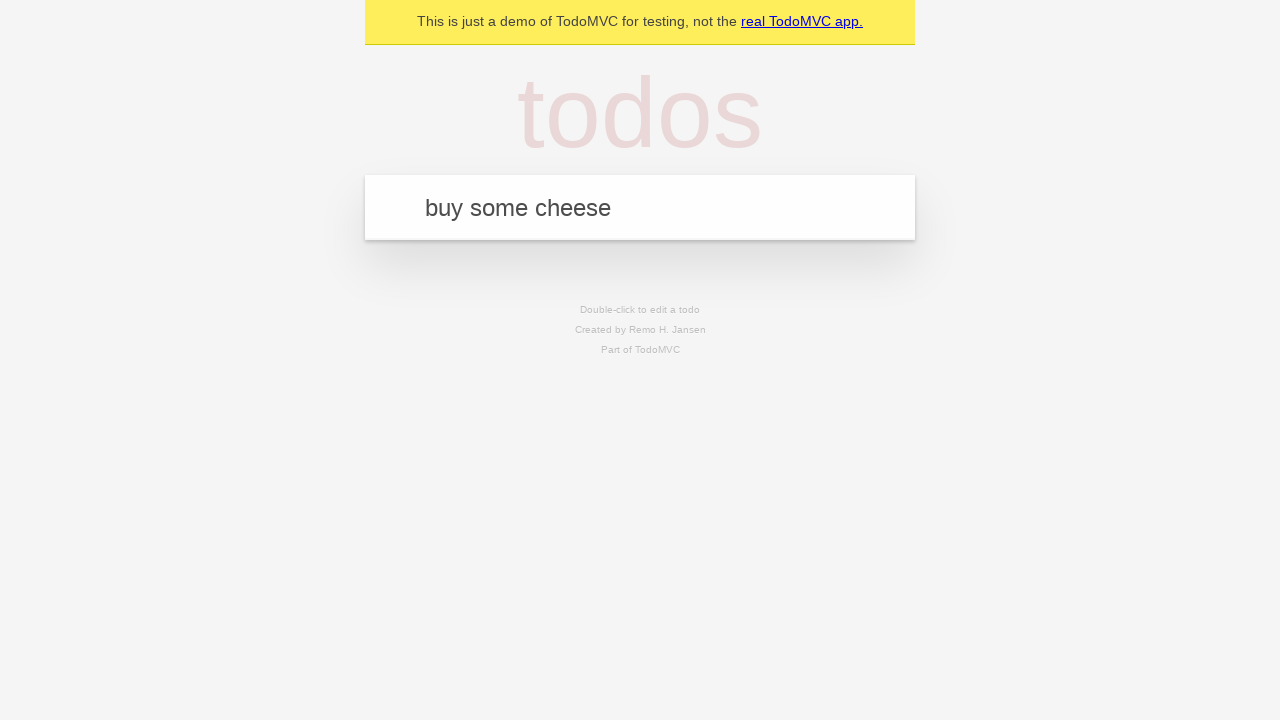

Pressed Enter to create first todo on internal:attr=[placeholder="What needs to be done?"i]
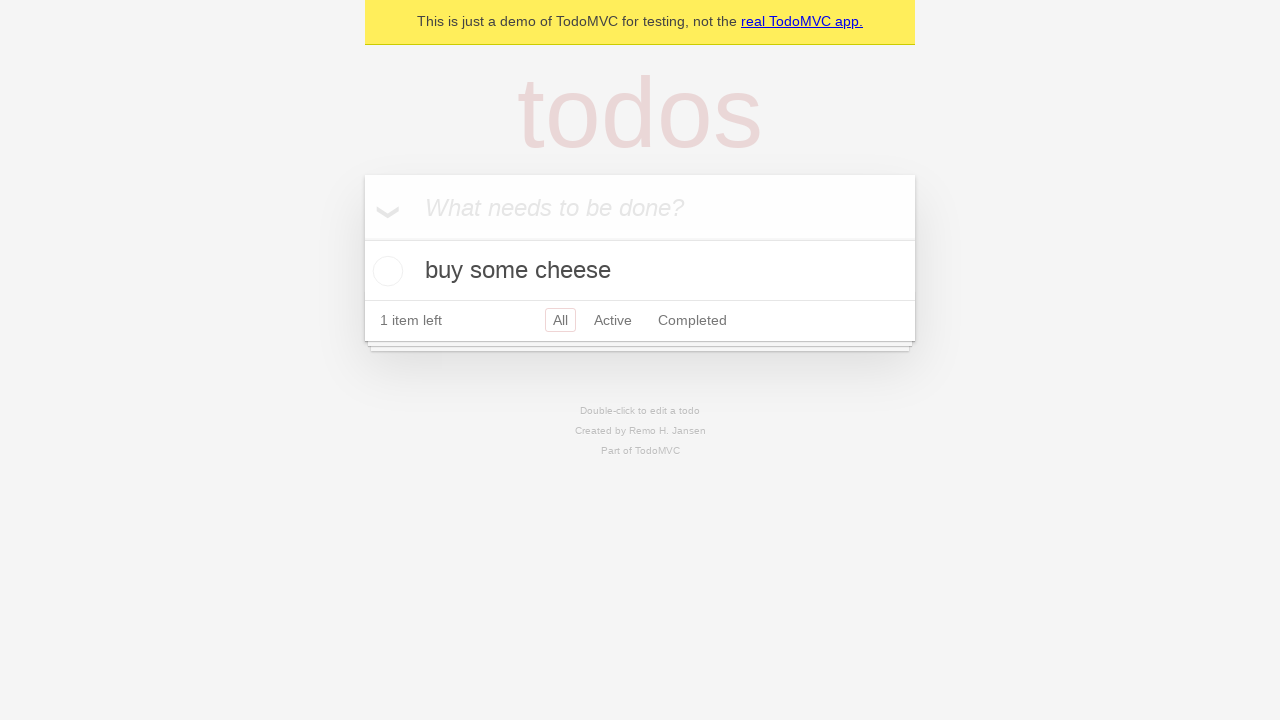

Filled todo input with 'feed the cat' on internal:attr=[placeholder="What needs to be done?"i]
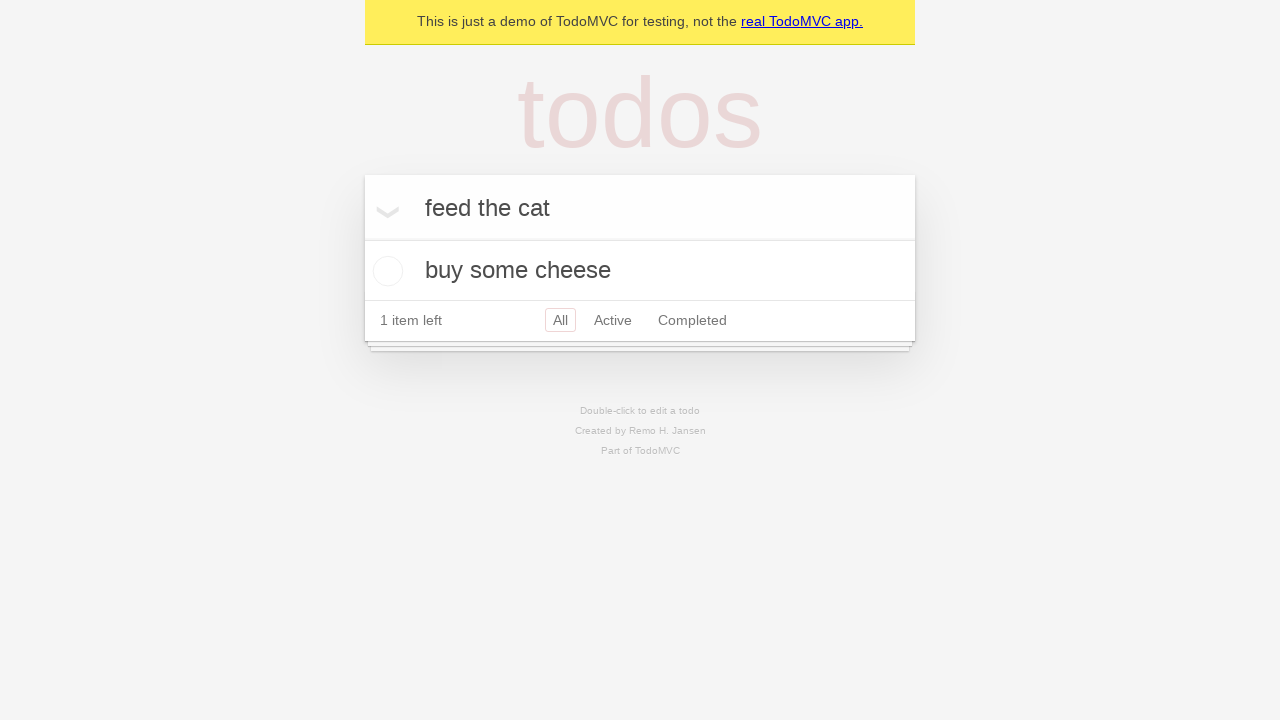

Pressed Enter to create second todo on internal:attr=[placeholder="What needs to be done?"i]
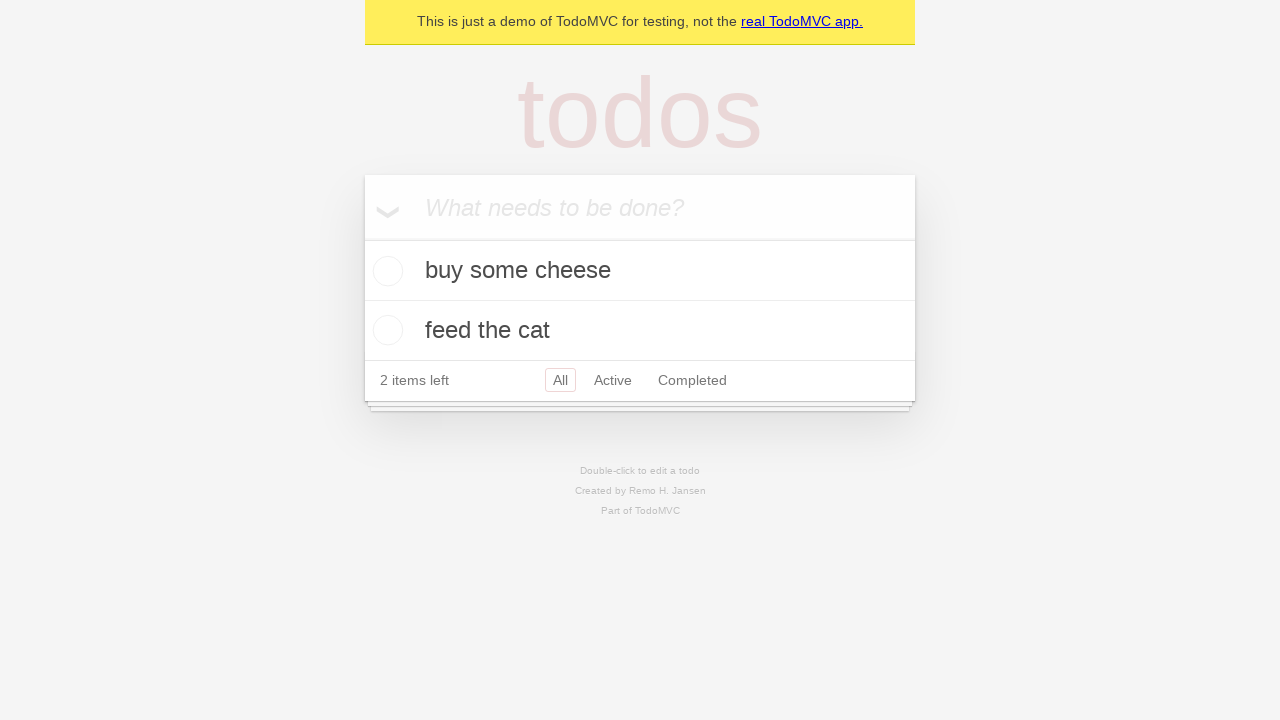

Filled todo input with 'book a doctors appointment' on internal:attr=[placeholder="What needs to be done?"i]
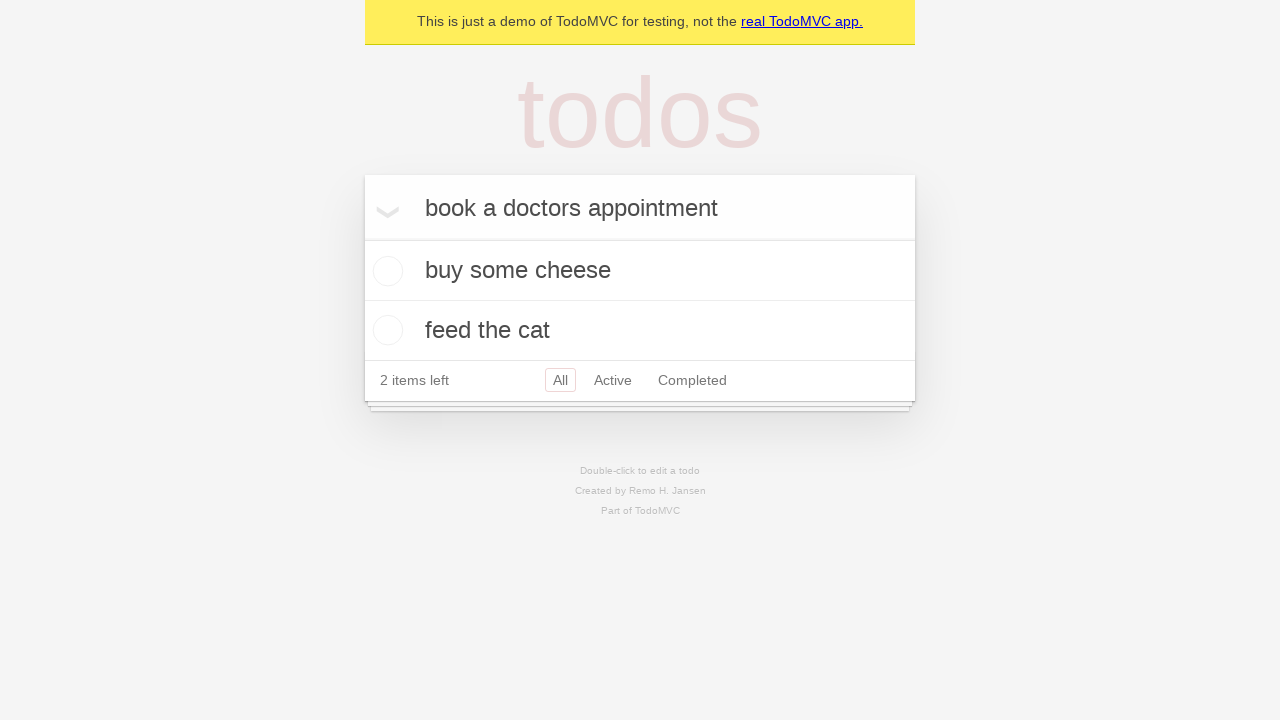

Pressed Enter to create third todo on internal:attr=[placeholder="What needs to be done?"i]
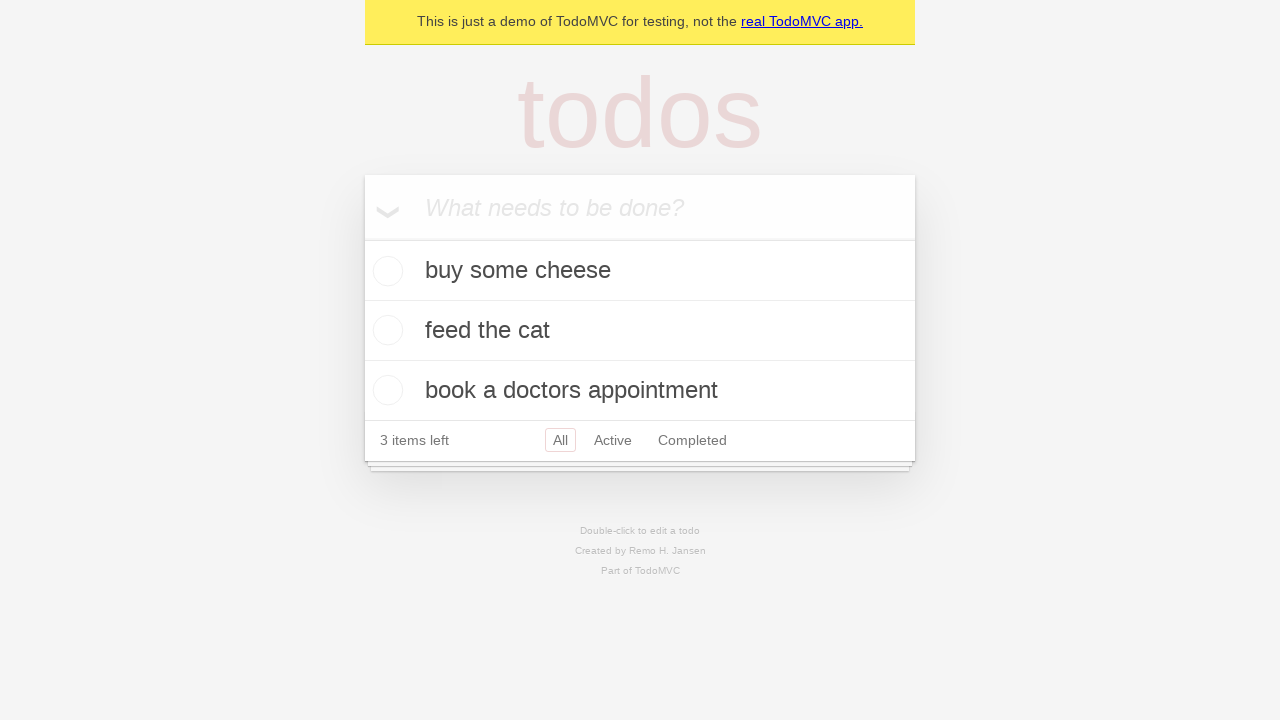

Double-clicked second todo item to enter edit mode at (640, 331) on internal:testid=[data-testid="todo-item"s] >> nth=1
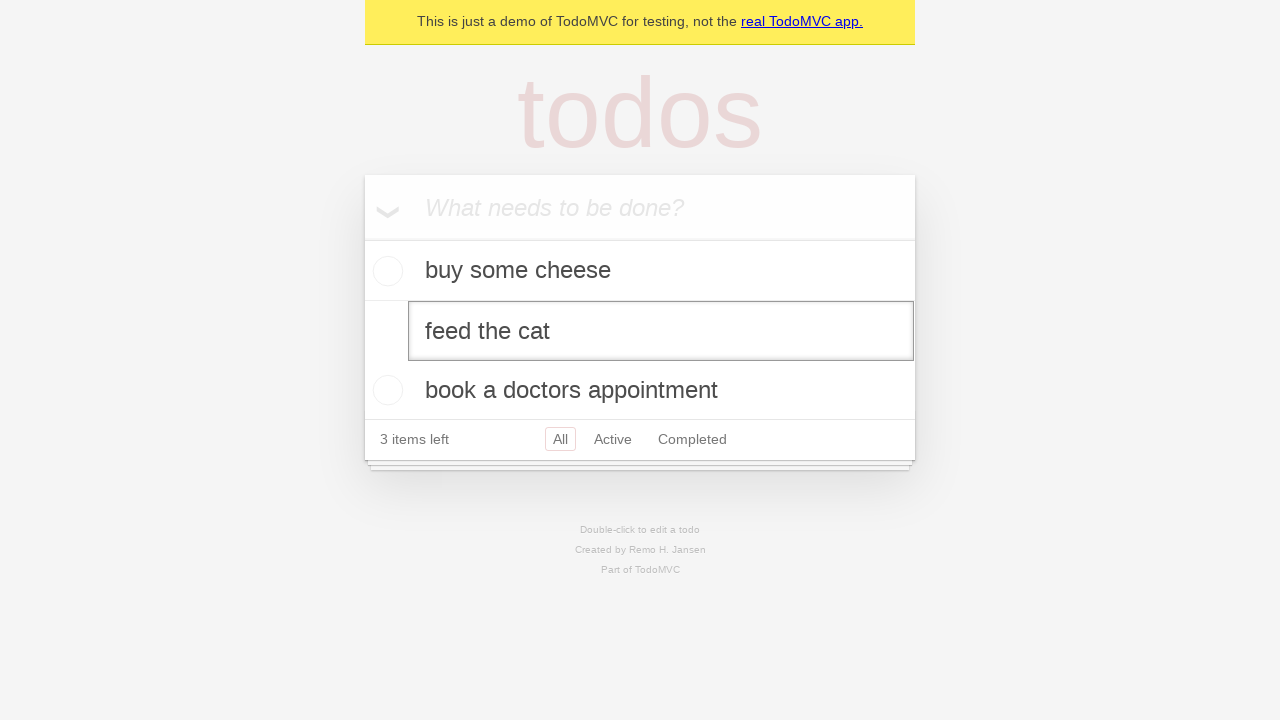

Filled edit field with text containing leading and trailing spaces on internal:testid=[data-testid="todo-item"s] >> nth=1 >> internal:role=textbox[nam
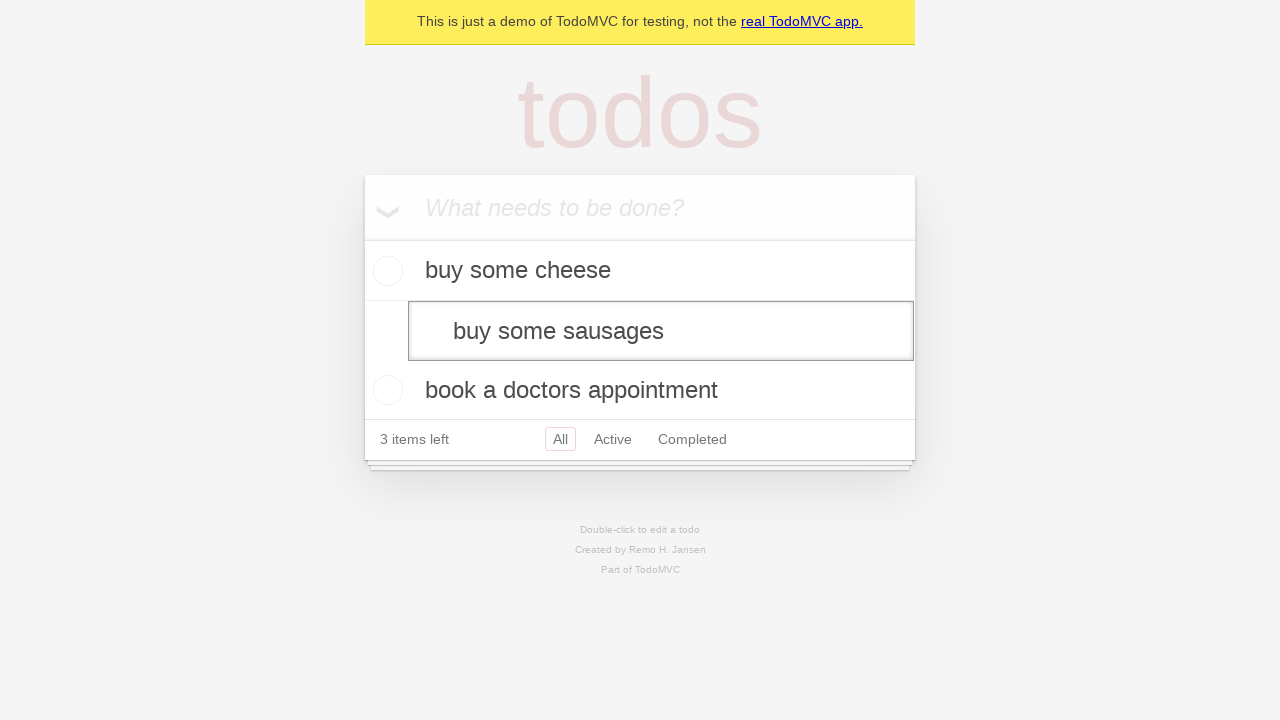

Pressed Enter to submit edited todo with spaces that should be trimmed on internal:testid=[data-testid="todo-item"s] >> nth=1 >> internal:role=textbox[nam
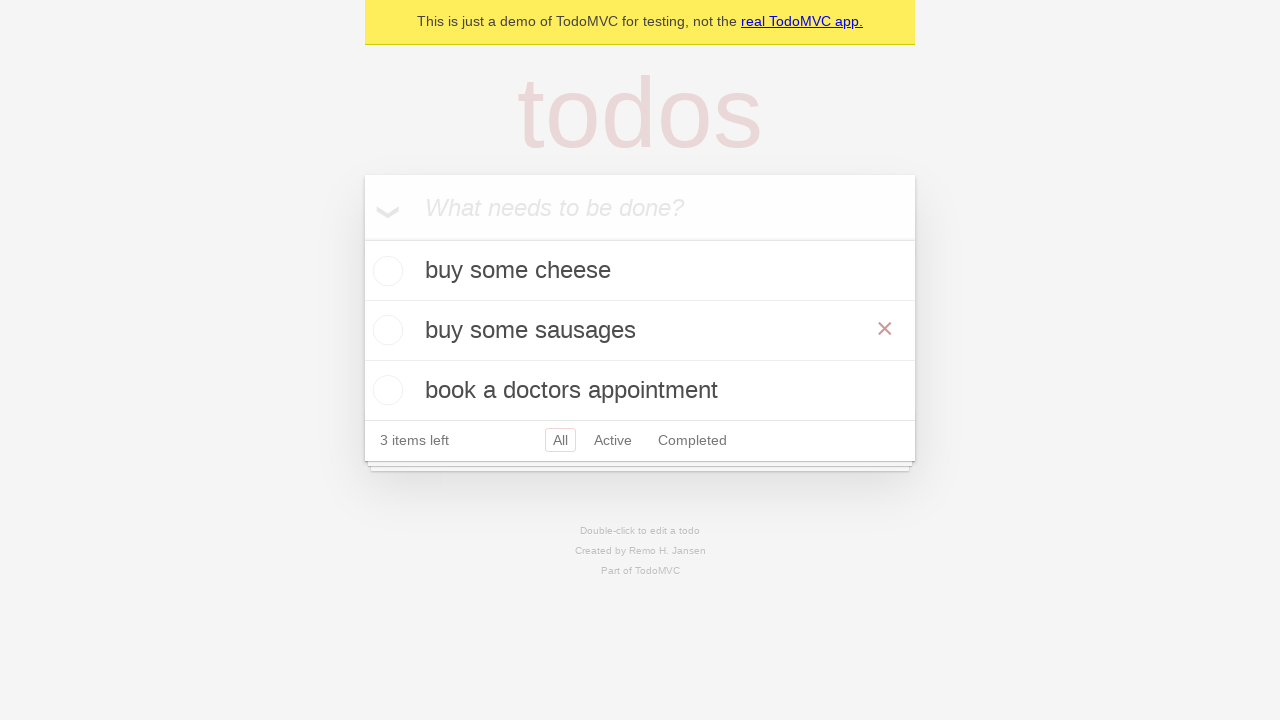

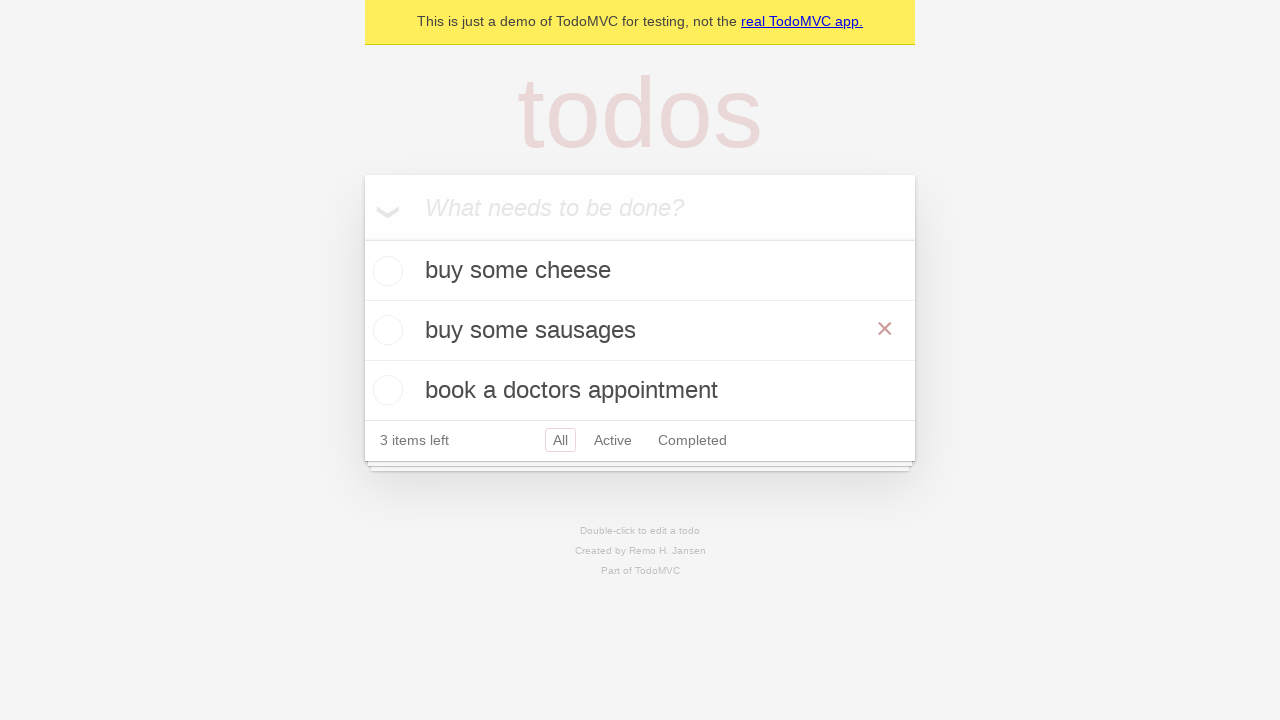